Tests a form submission by filling multiple input fields with sequential numbers and clicking the submit button

Starting URL: https://tnelson.github.io/reactNYT/

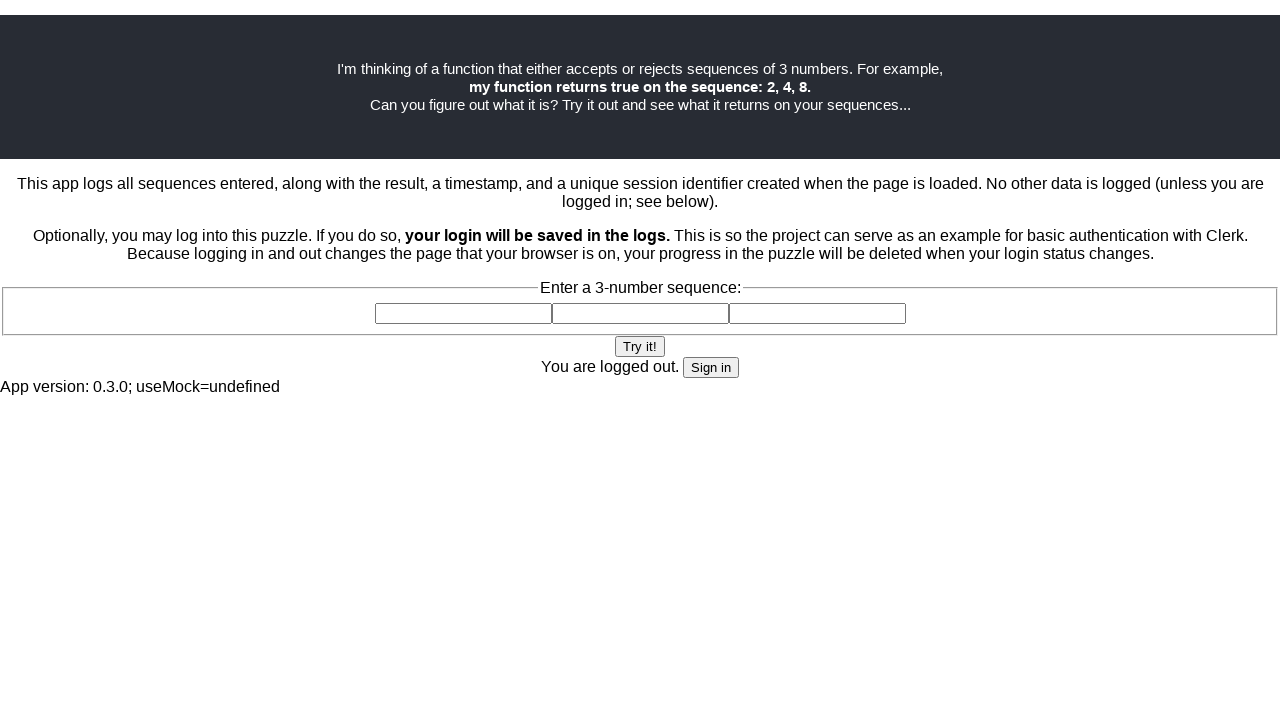

Located the new-round div container
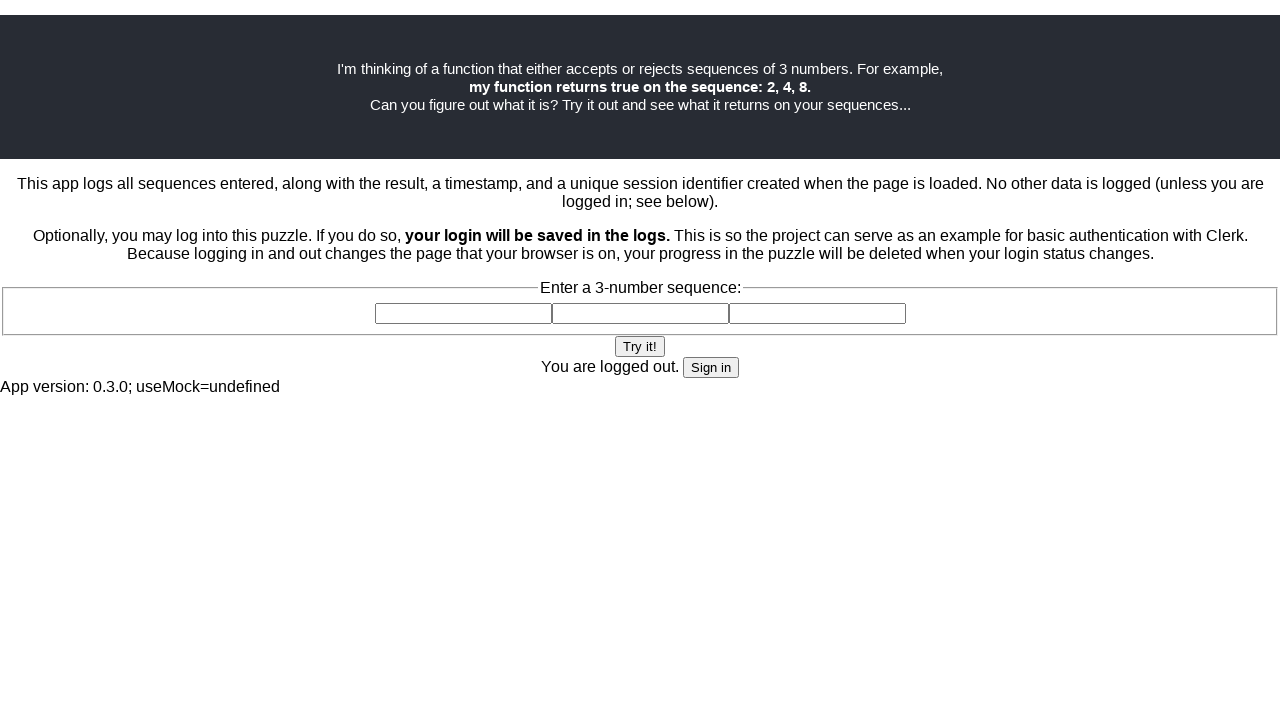

Found all input fields within the new-round div
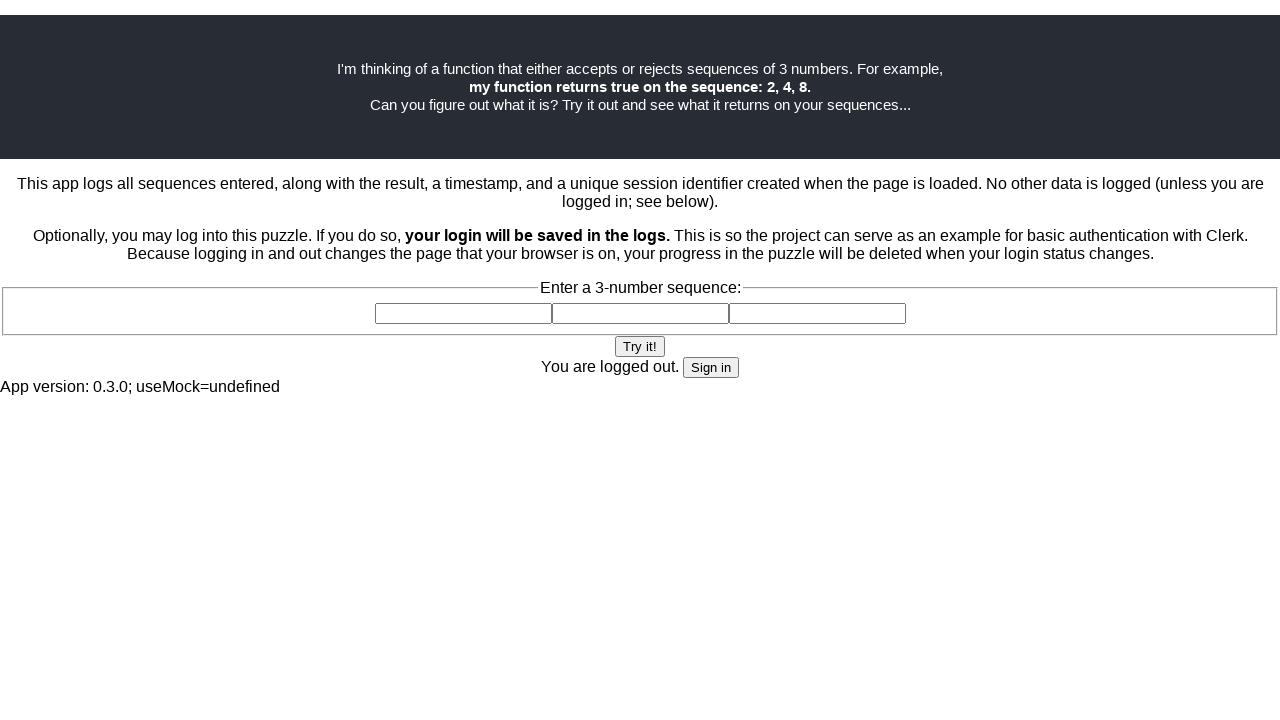

Filled input field 1 with value '1' on .new-round >> input >> nth=0
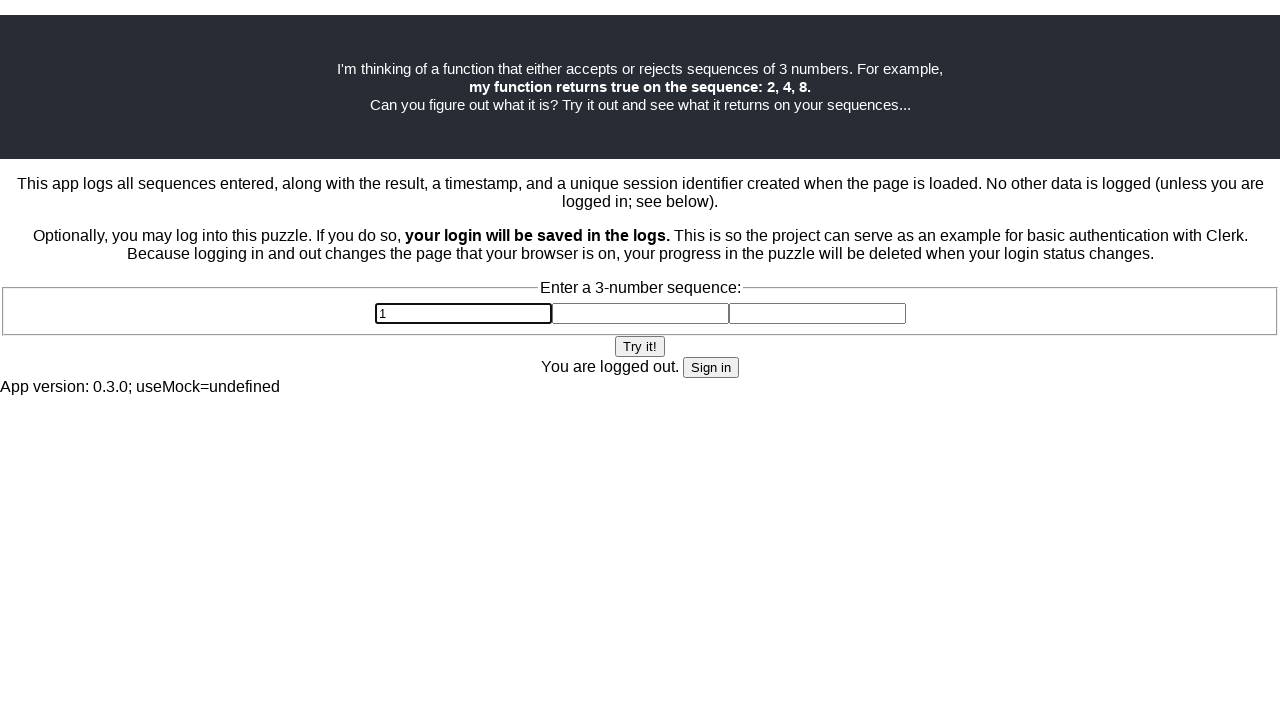

Filled input field 2 with value '2' on .new-round >> input >> nth=1
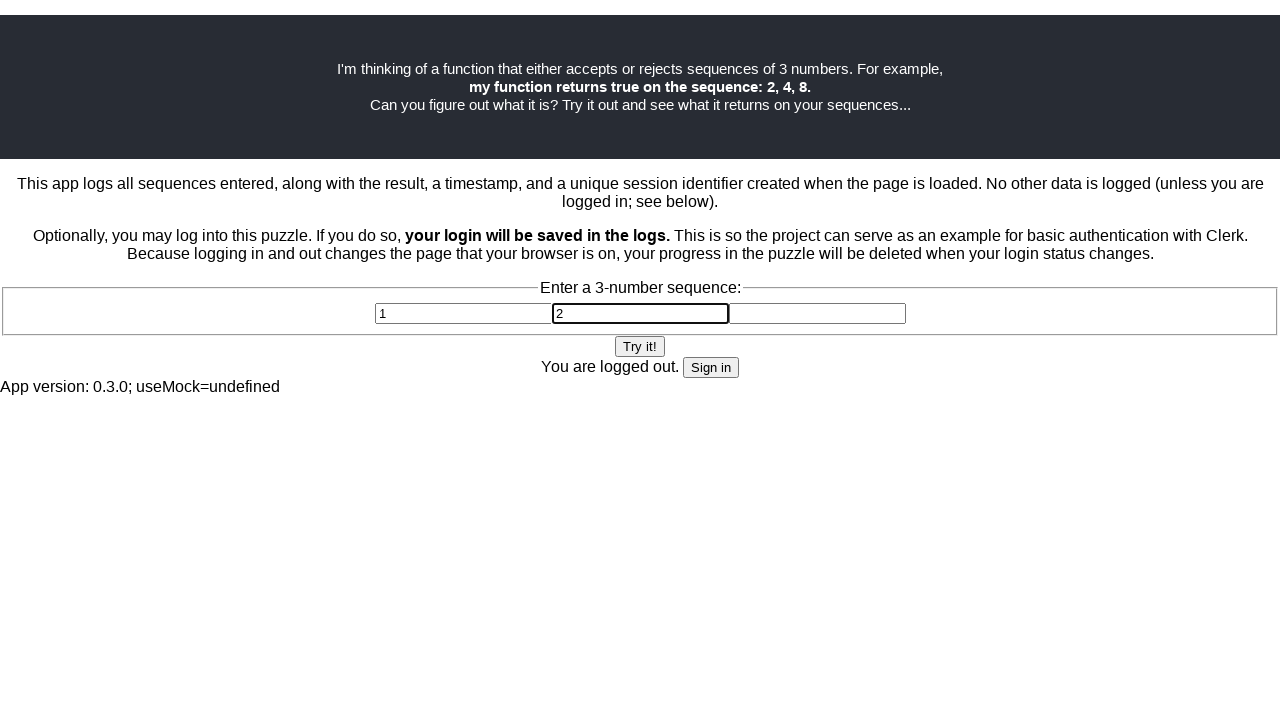

Filled input field 3 with value '3' on .new-round >> input >> nth=2
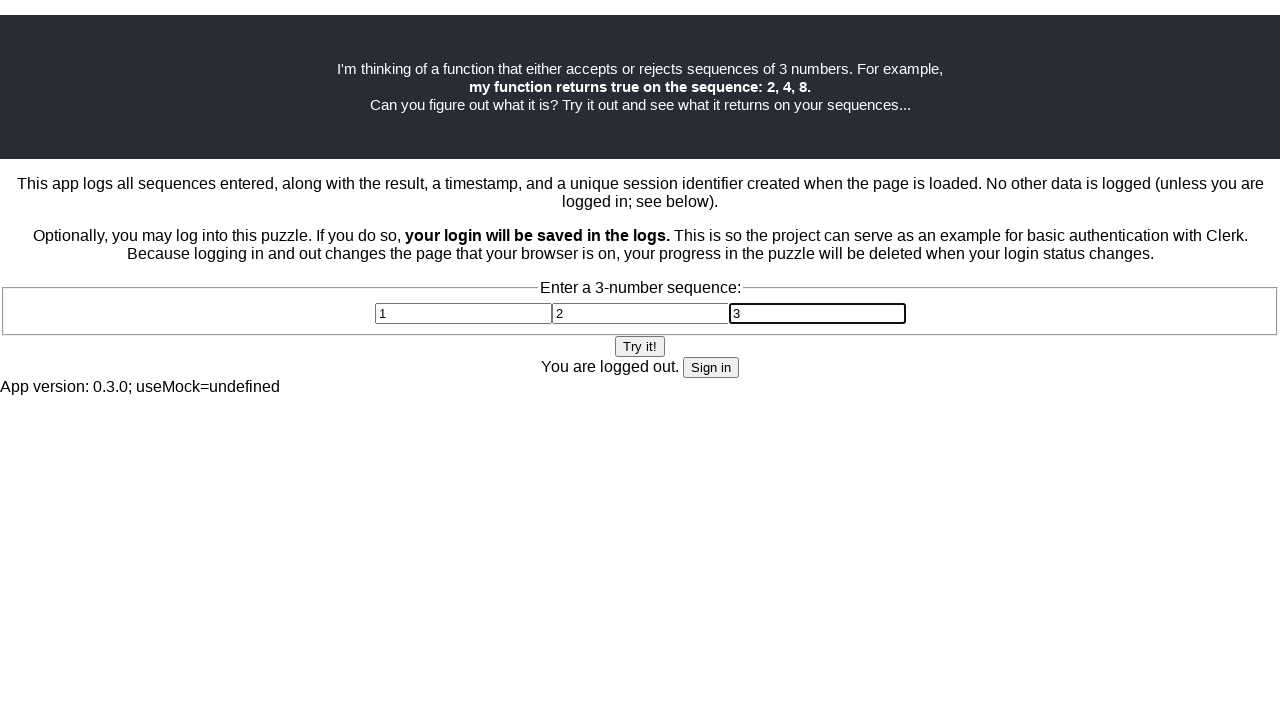

Clicked the submit button to submit the form at (640, 346) on .new-round >> button
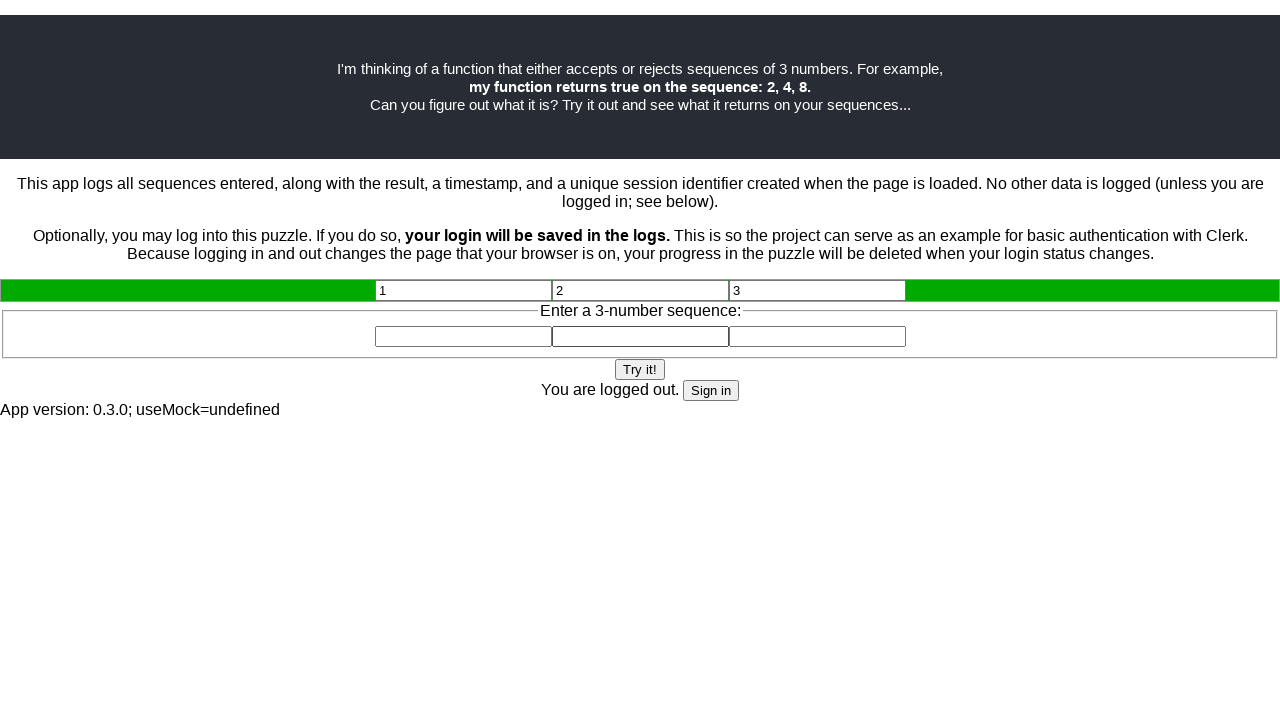

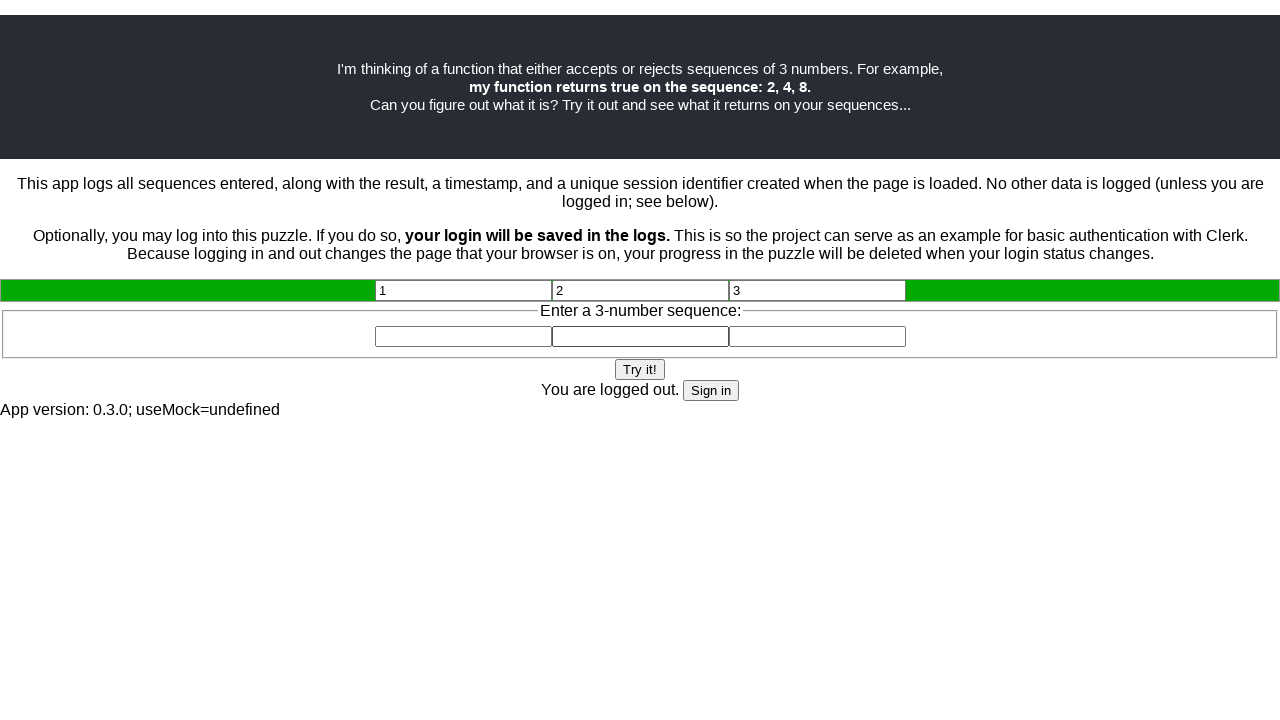